Tests radio button selection by text label on W3Schools Bootstrap form tutorial page

Starting URL: https://www.w3schools.com/bootstrap/tryit.asp?filename=trybs_form_radio_inline&stacked=h

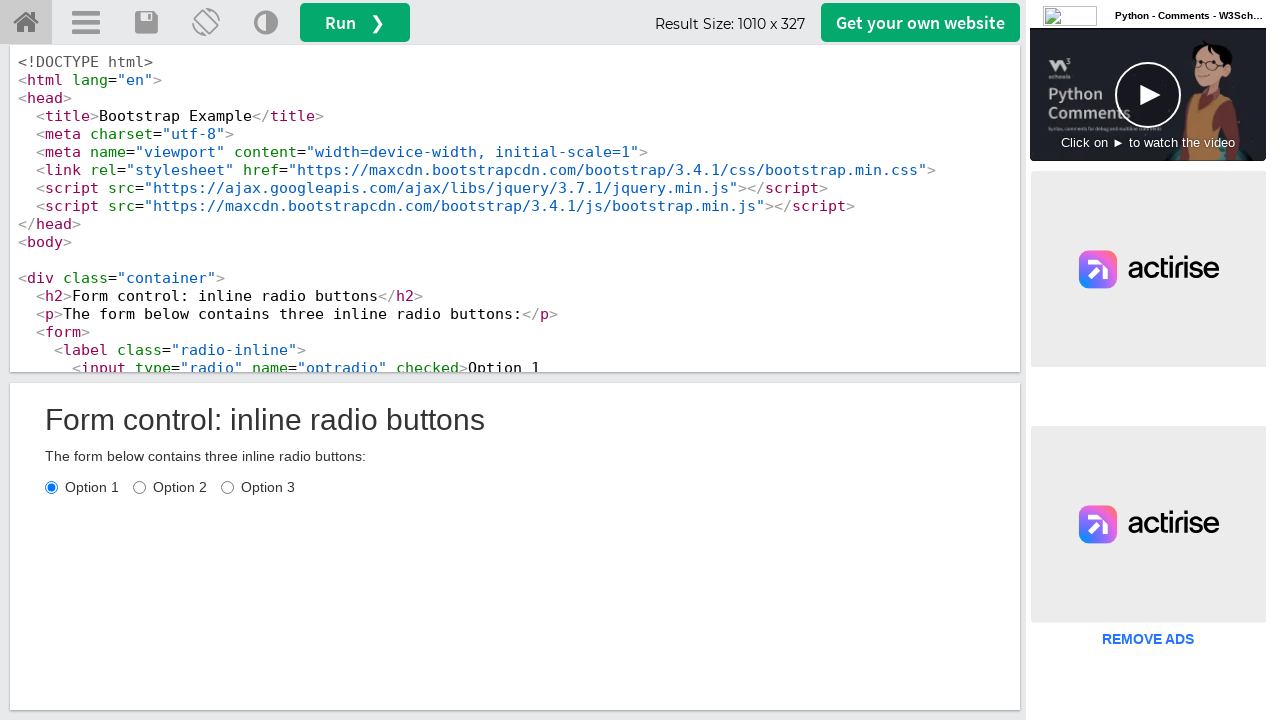

Waited for iframe#iframeResult to load
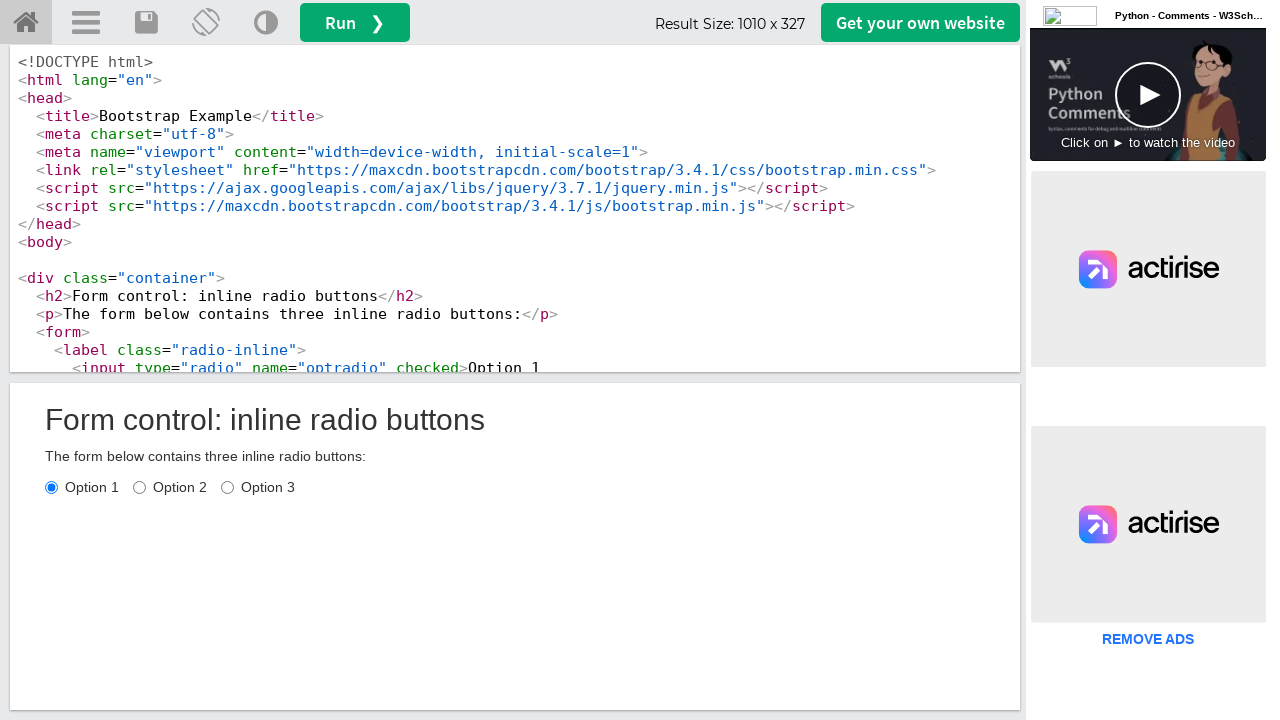

Located iframe#iframeResult for form interaction
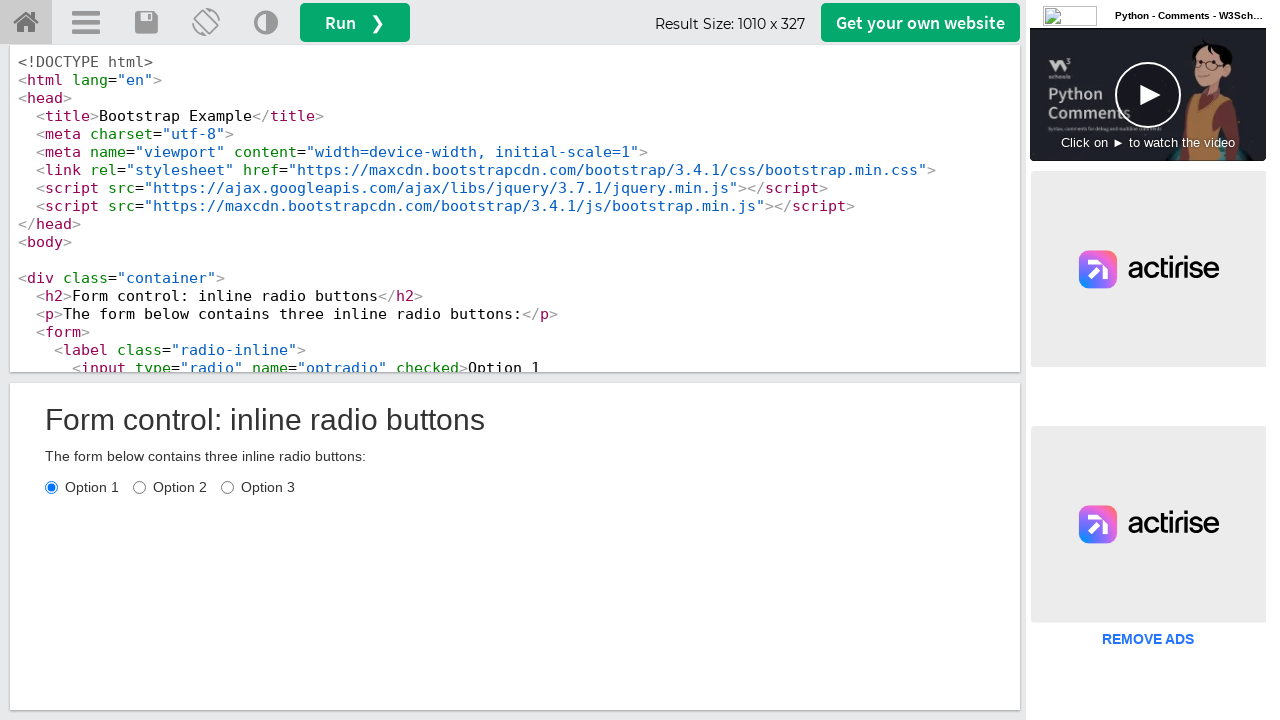

Clicked radio button 'Option 2' by its label text at (170, 487) on iframe#iframeResult >> internal:control=enter-frame >> label:has-text('Option 2'
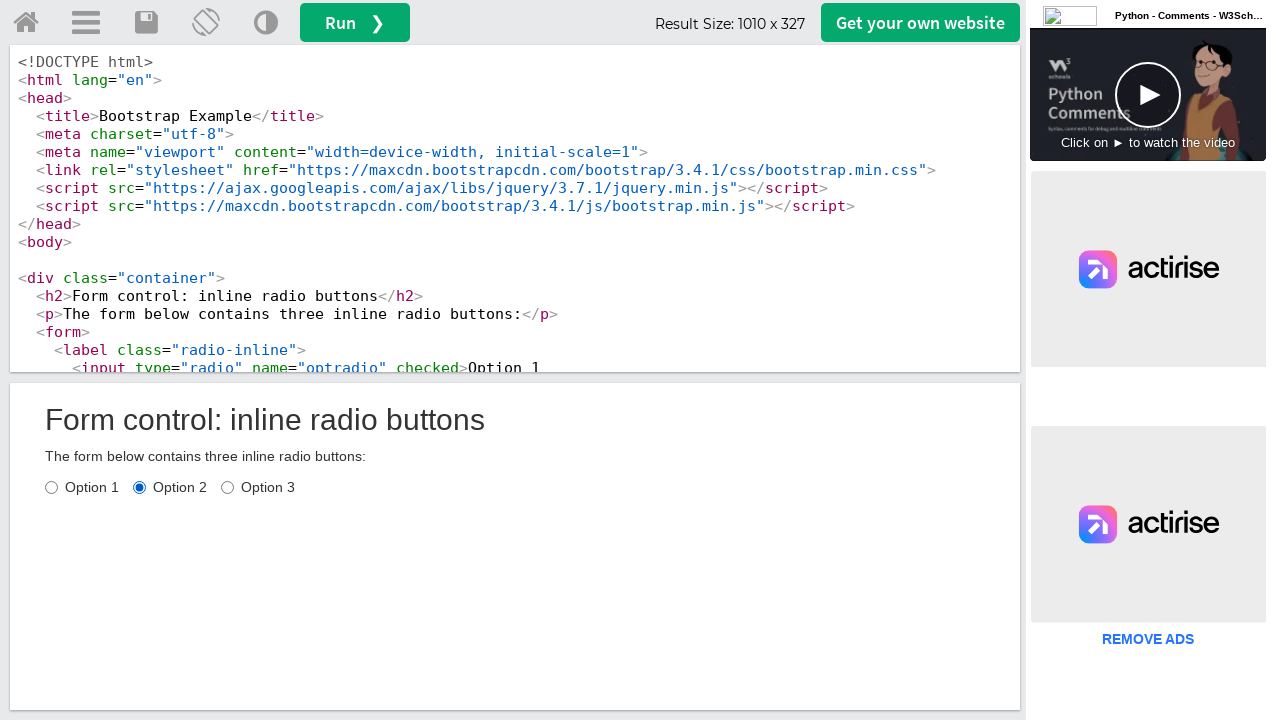

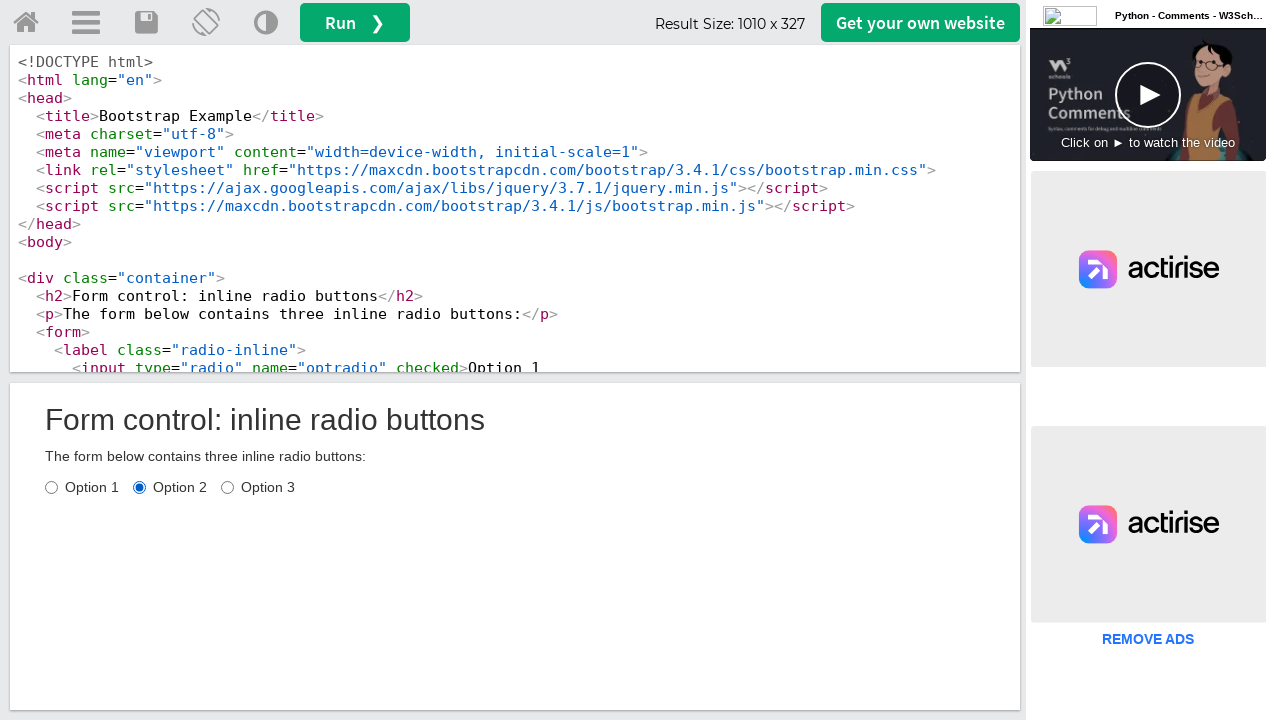